Tests handling a simple JavaScript alert by clicking a button and accepting the alert dialog

Starting URL: https://demoqa.com/alerts

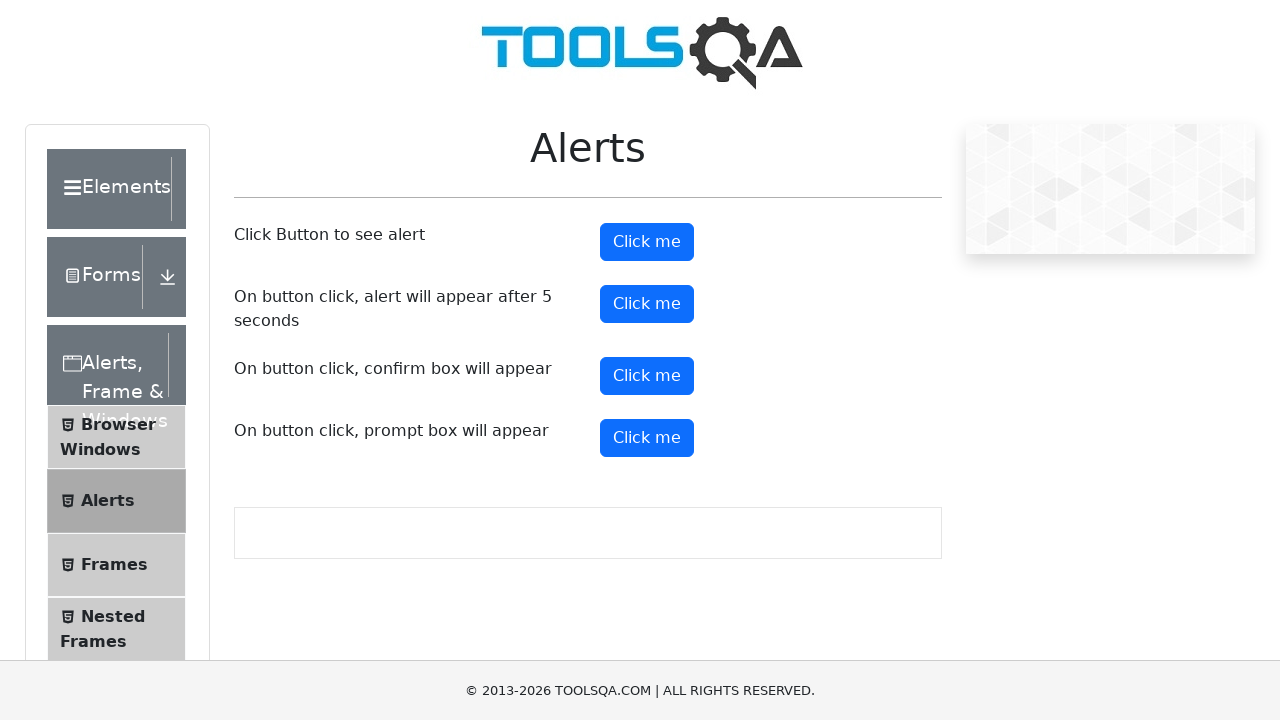

Clicked alert button to trigger simple JavaScript alert at (647, 242) on #alertButton
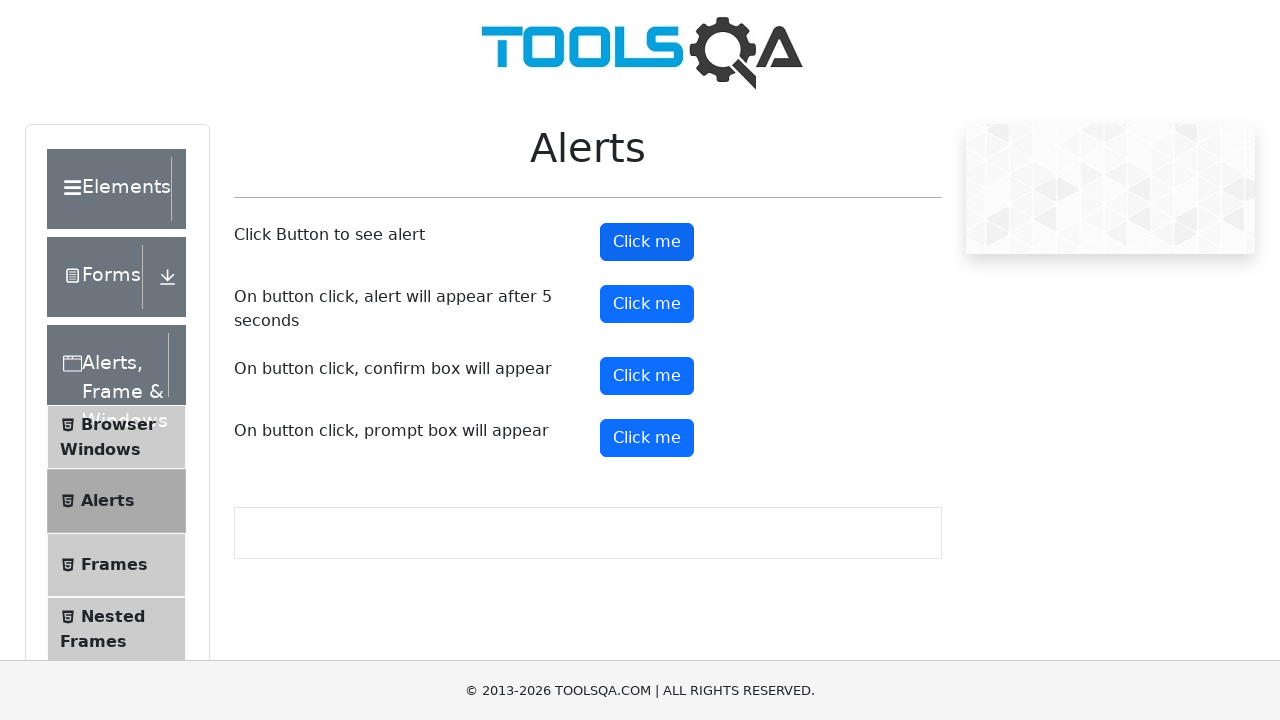

Set up dialog handler to accept alerts
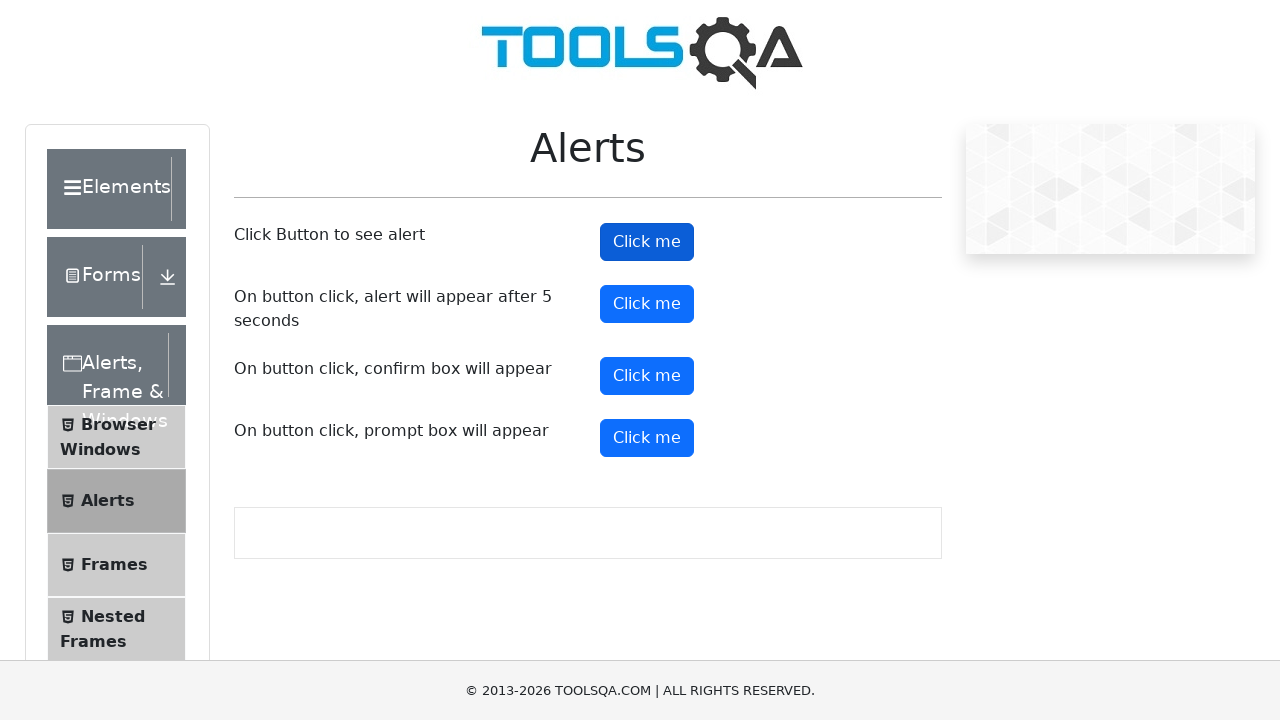

Clicked alert button via JavaScript evaluation and accepted the alert dialog
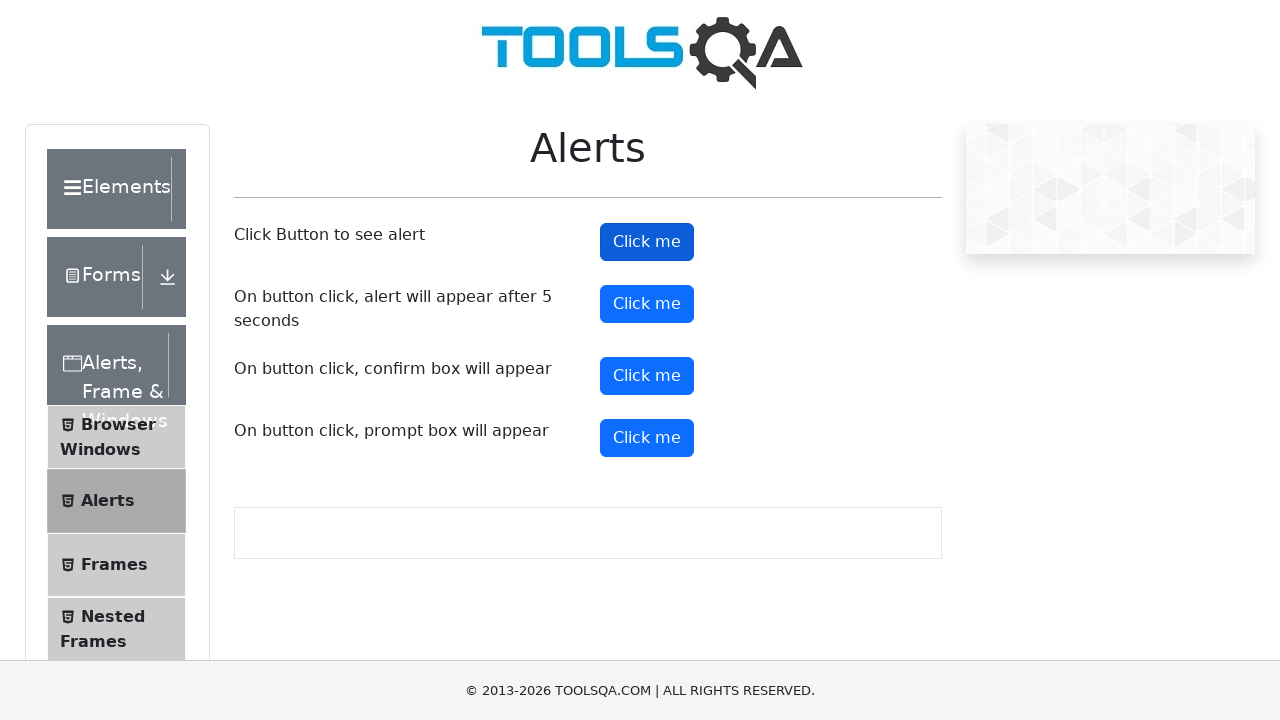

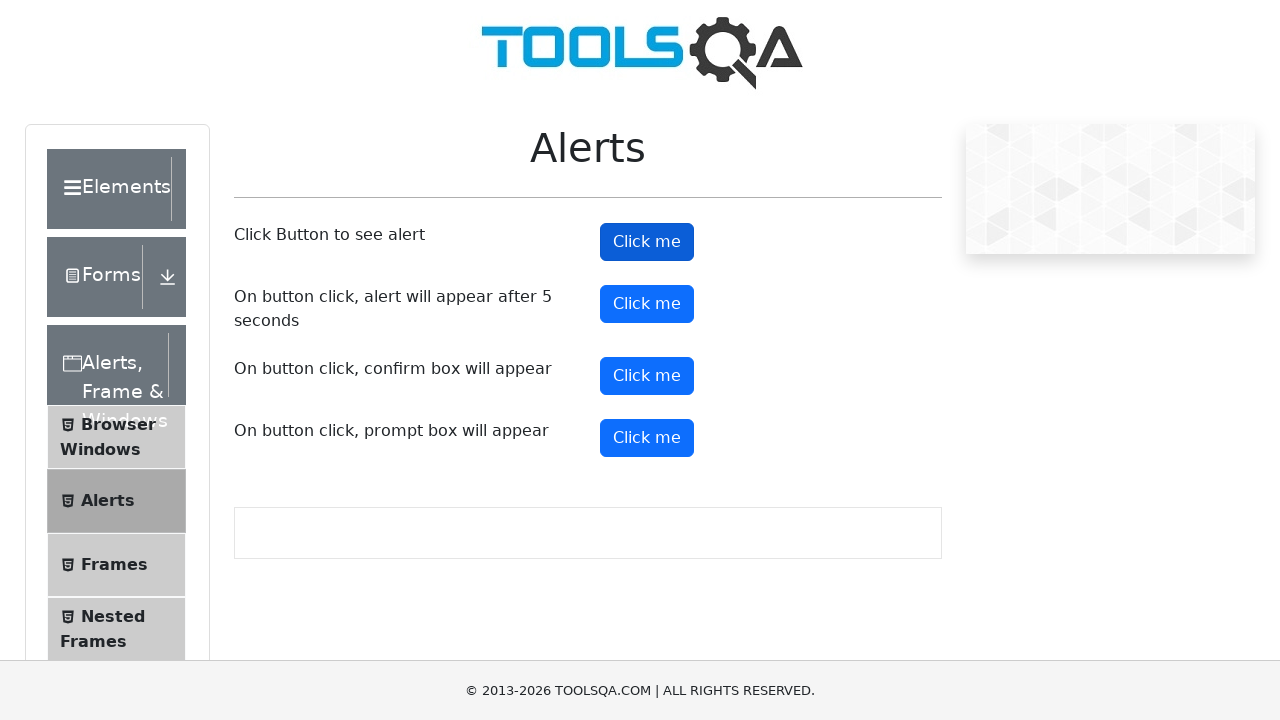